Tests slider keyboard navigation using arrow keys to increase and decrease the slider value

Starting URL: https://demoqa.com/slider

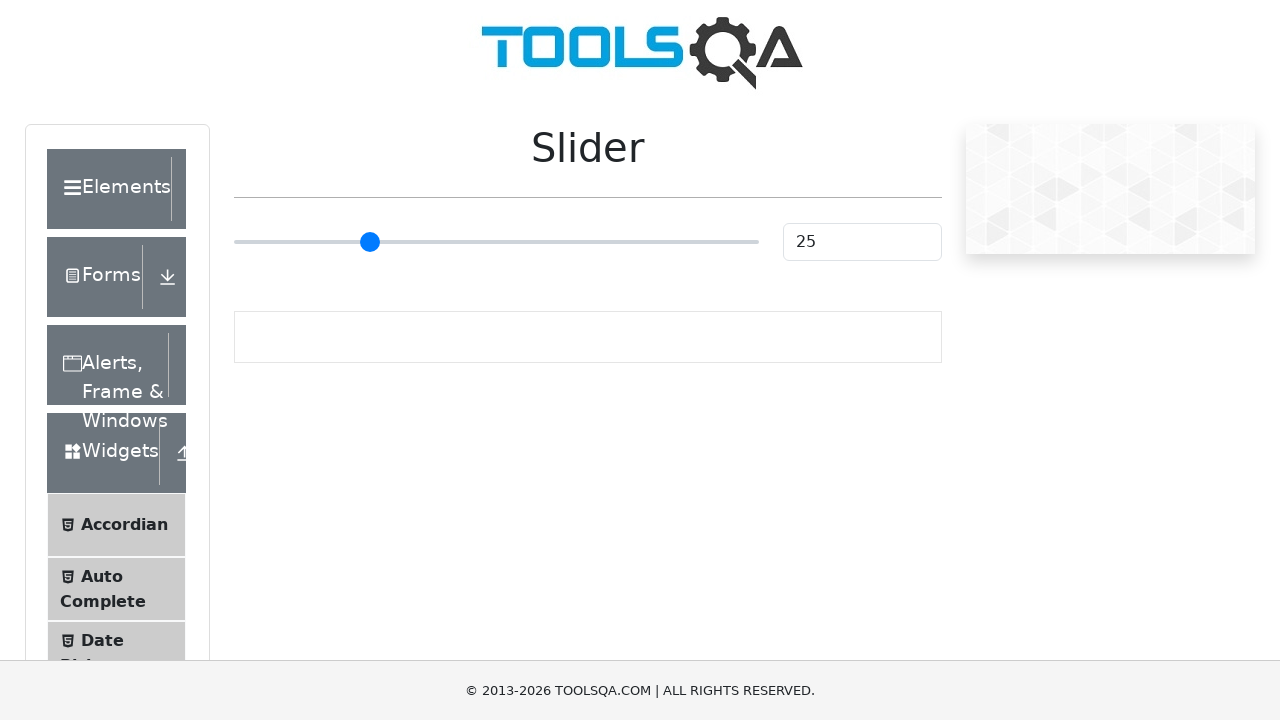

Clicked on slider input to focus it at (496, 242) on input[type='range']
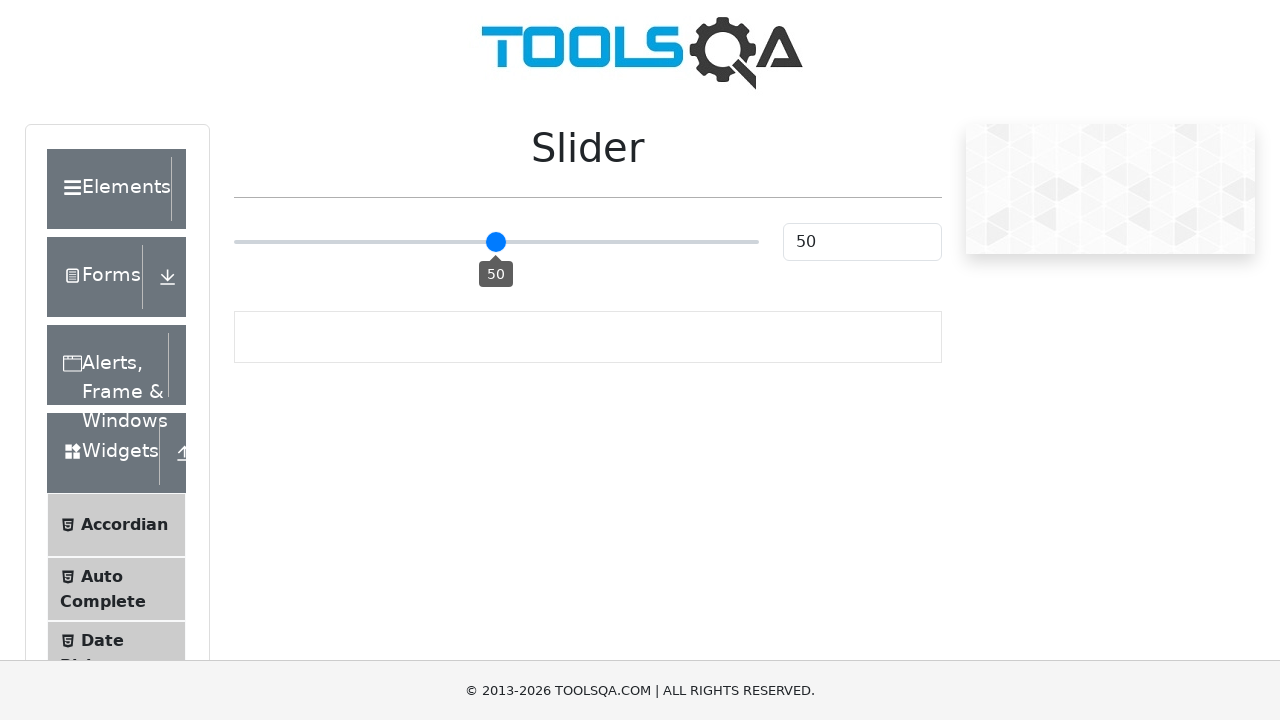

Pressed ArrowRight to increase slider value (1st press) on input[type='range']
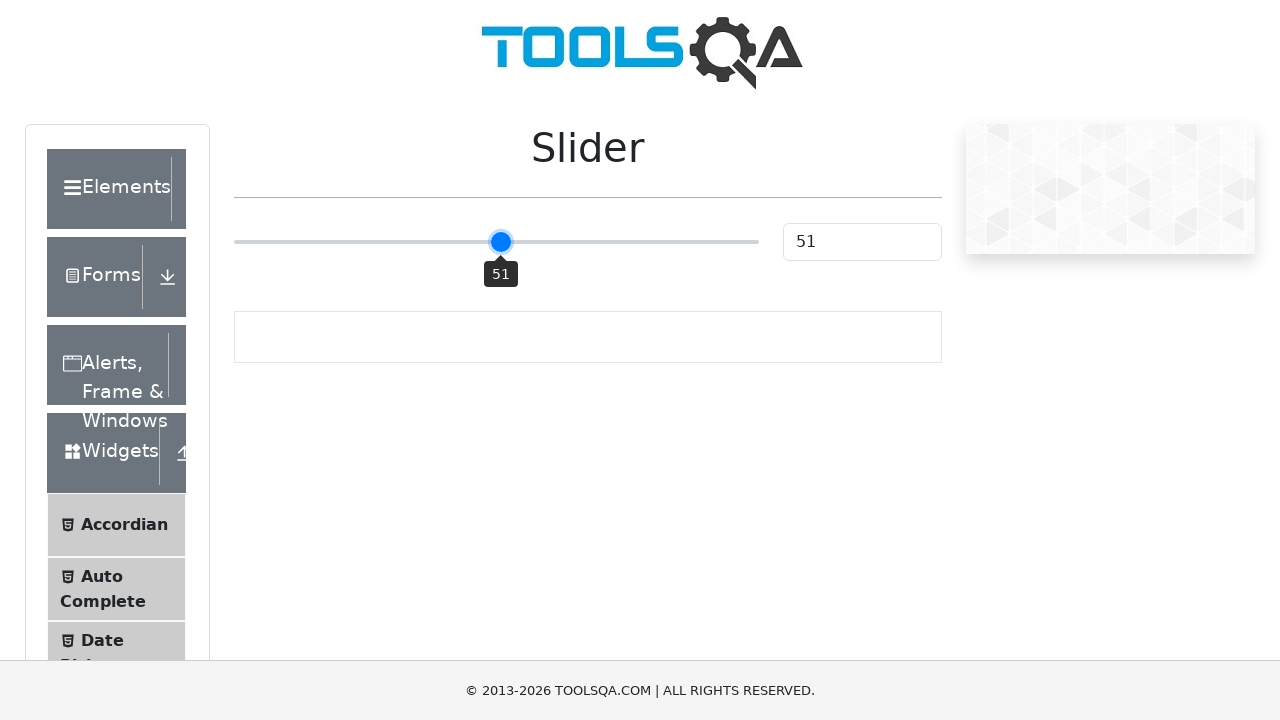

Pressed ArrowRight to increase slider value (2nd press) on input[type='range']
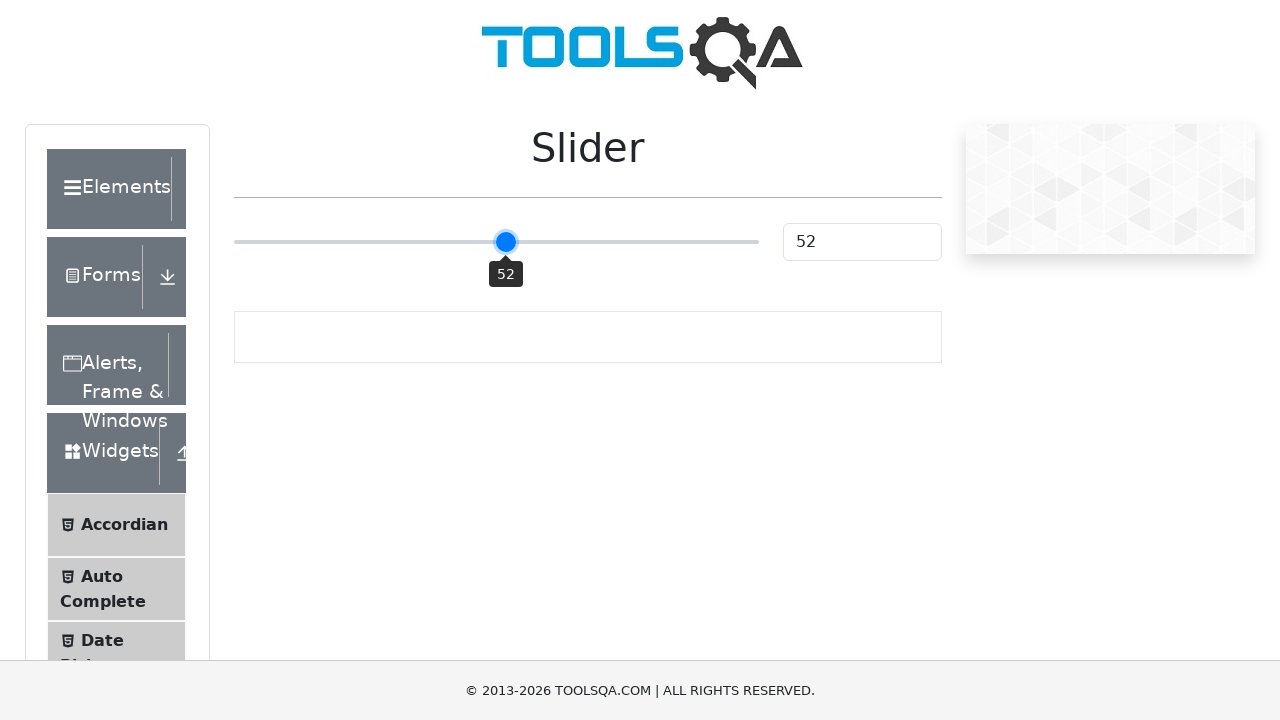

Pressed ArrowRight to increase slider value (3rd press) on input[type='range']
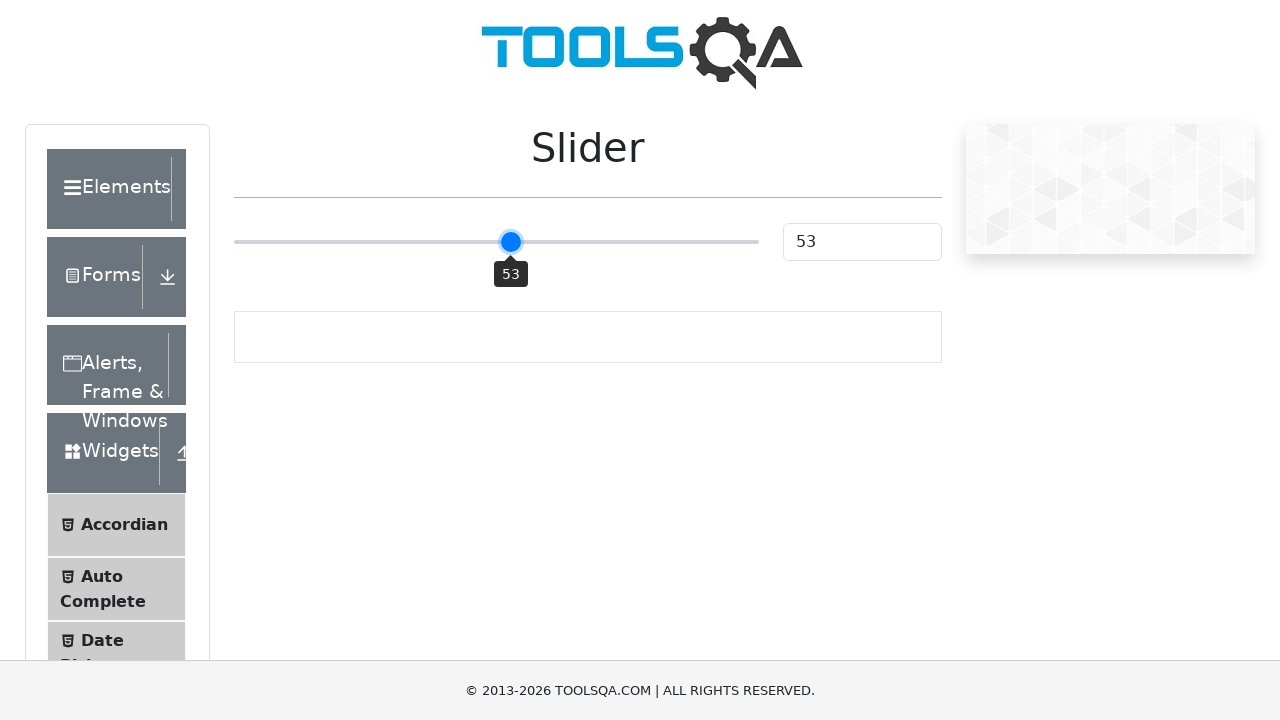

Waited 500ms for slider to settle after increasing value
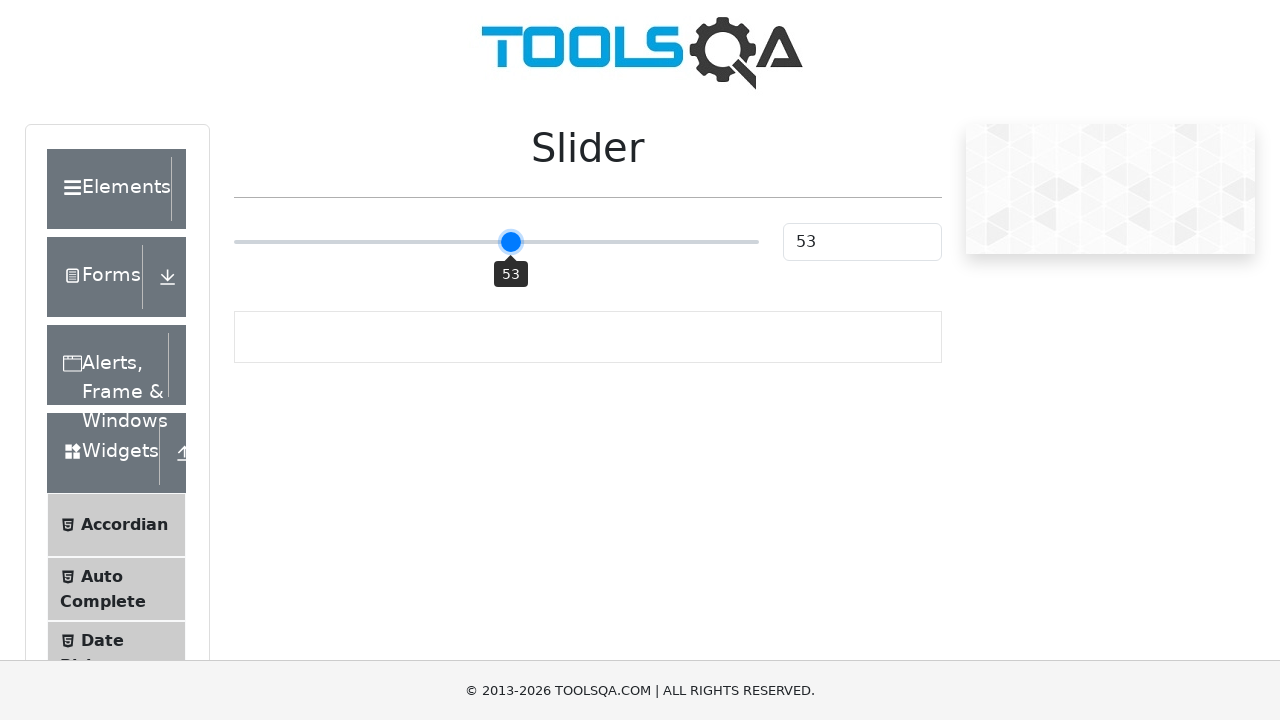

Pressed ArrowLeft to decrease slider value (1st press) on input[type='range']
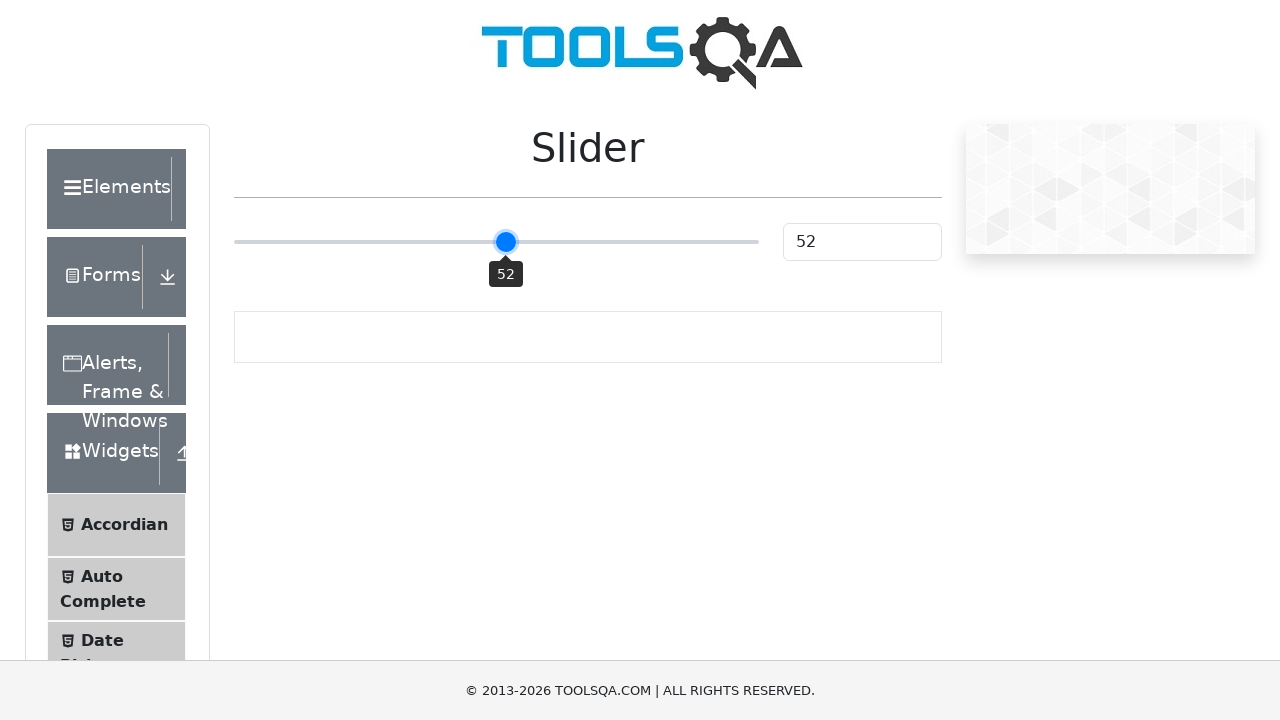

Pressed ArrowLeft to decrease slider value (2nd press) on input[type='range']
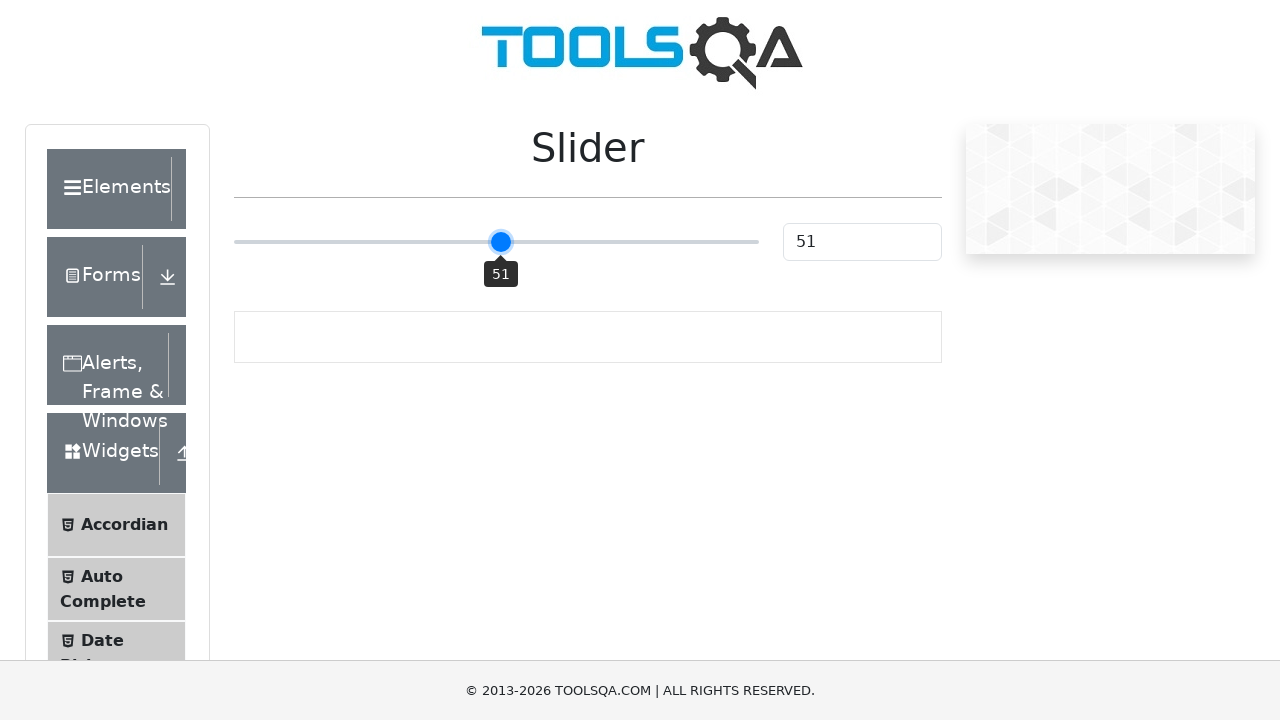

Waited 500ms for slider to settle after decreasing value
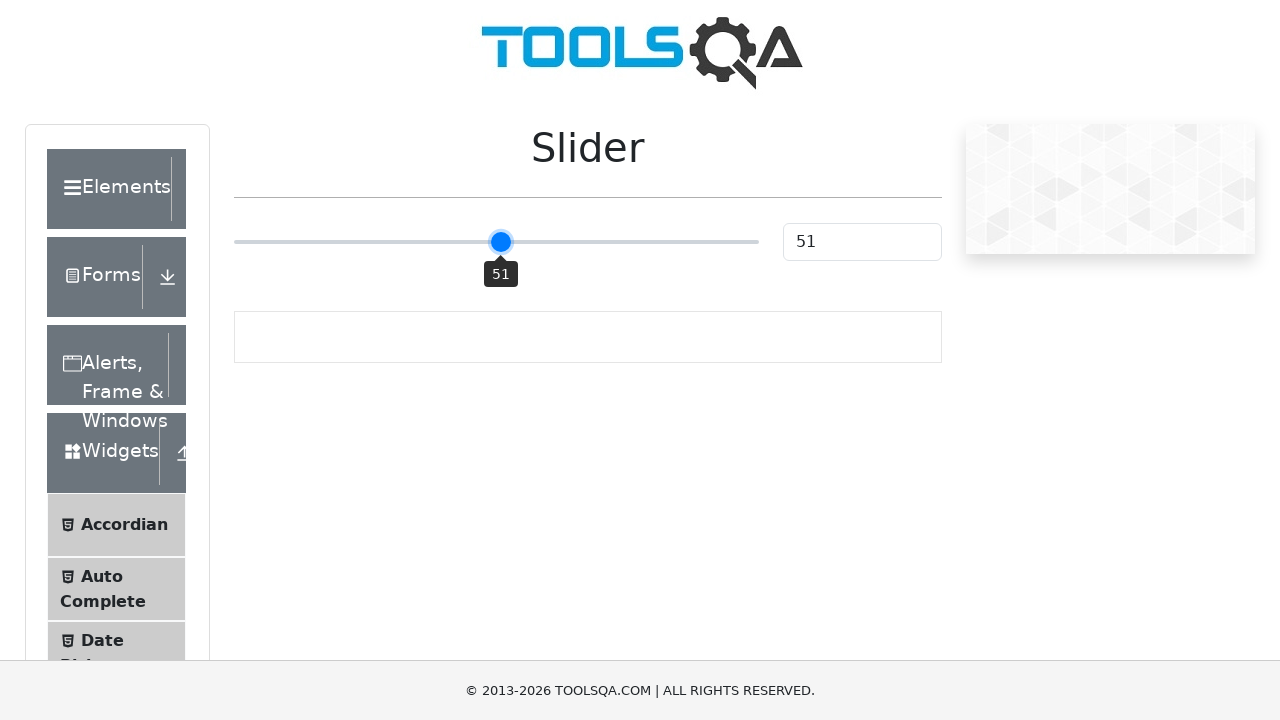

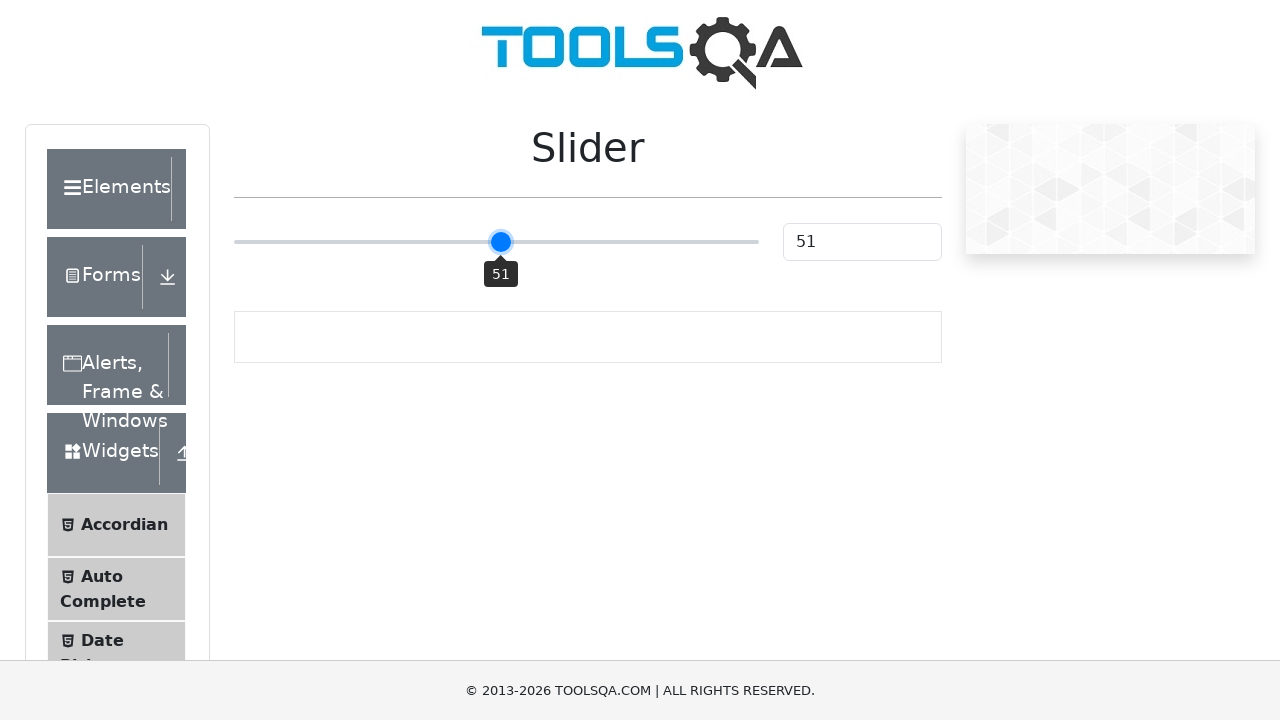